Tests clicking a button identified by its CSS class attribute using a robust XPath selector that handles class attributes with multiple values.

Starting URL: http://uitestingplayground.com/classattr

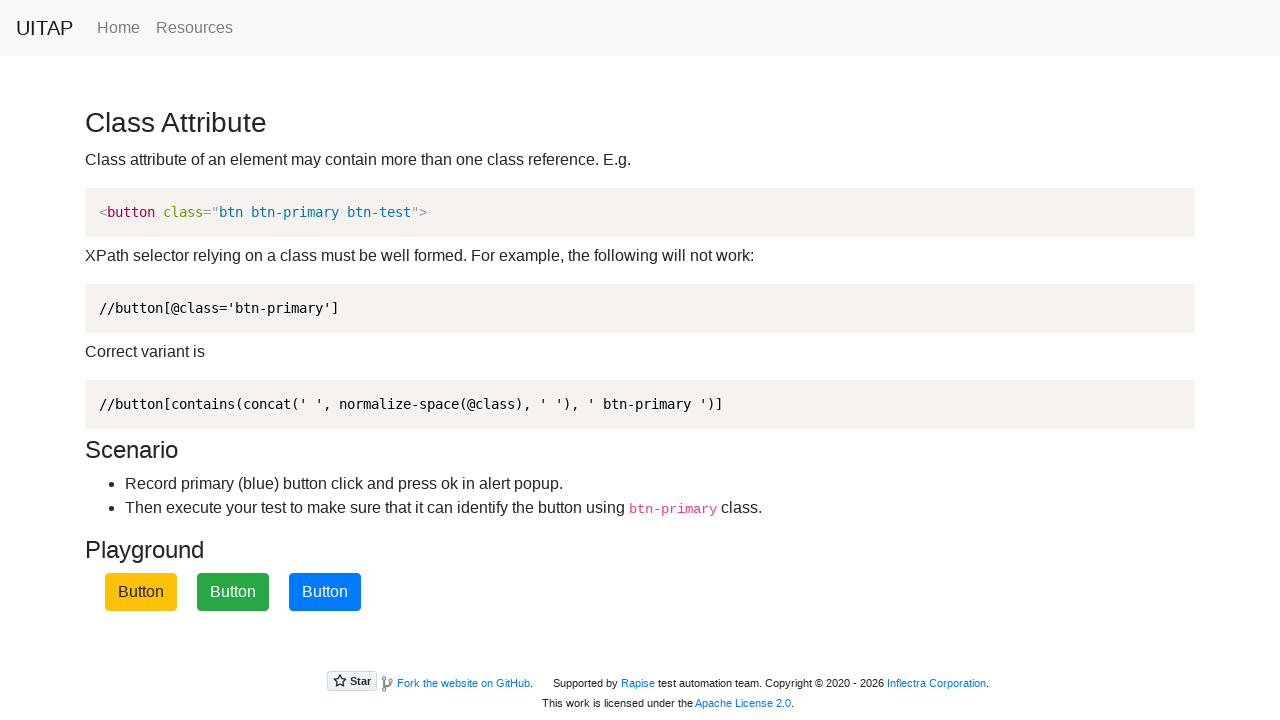

Located primary button using robust XPath selector for class attribute
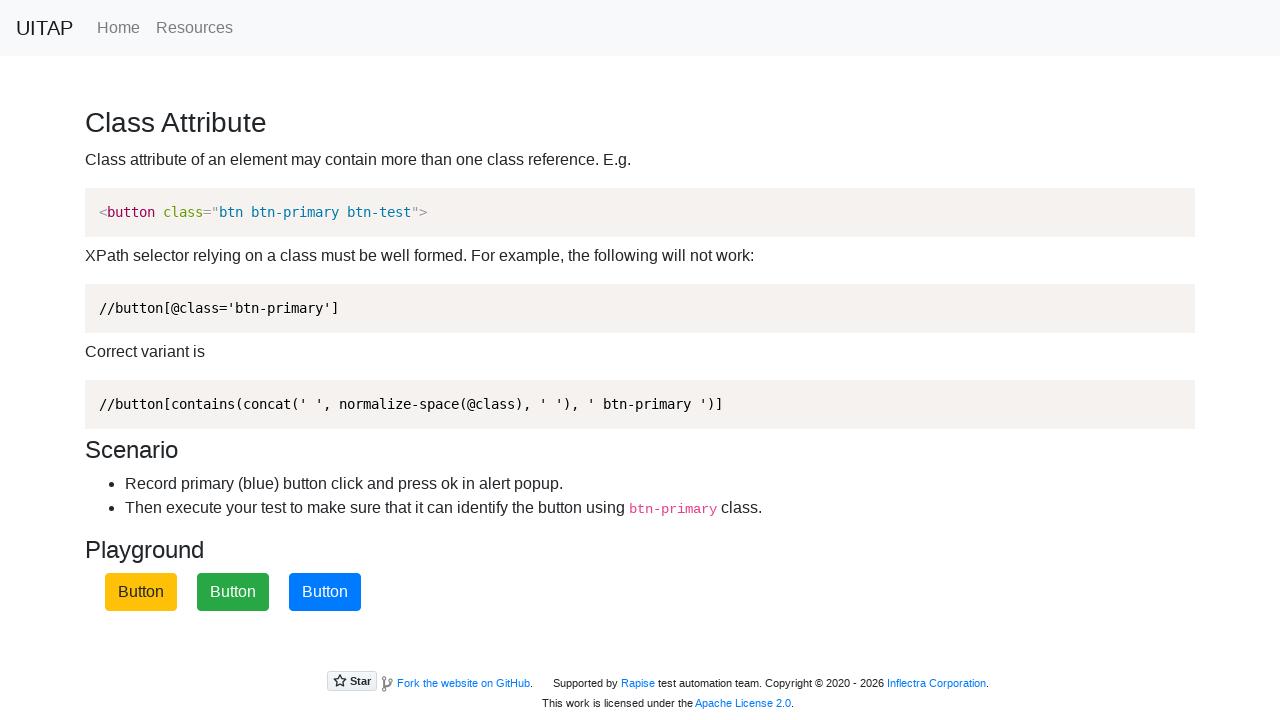

Verified that the primary button is enabled
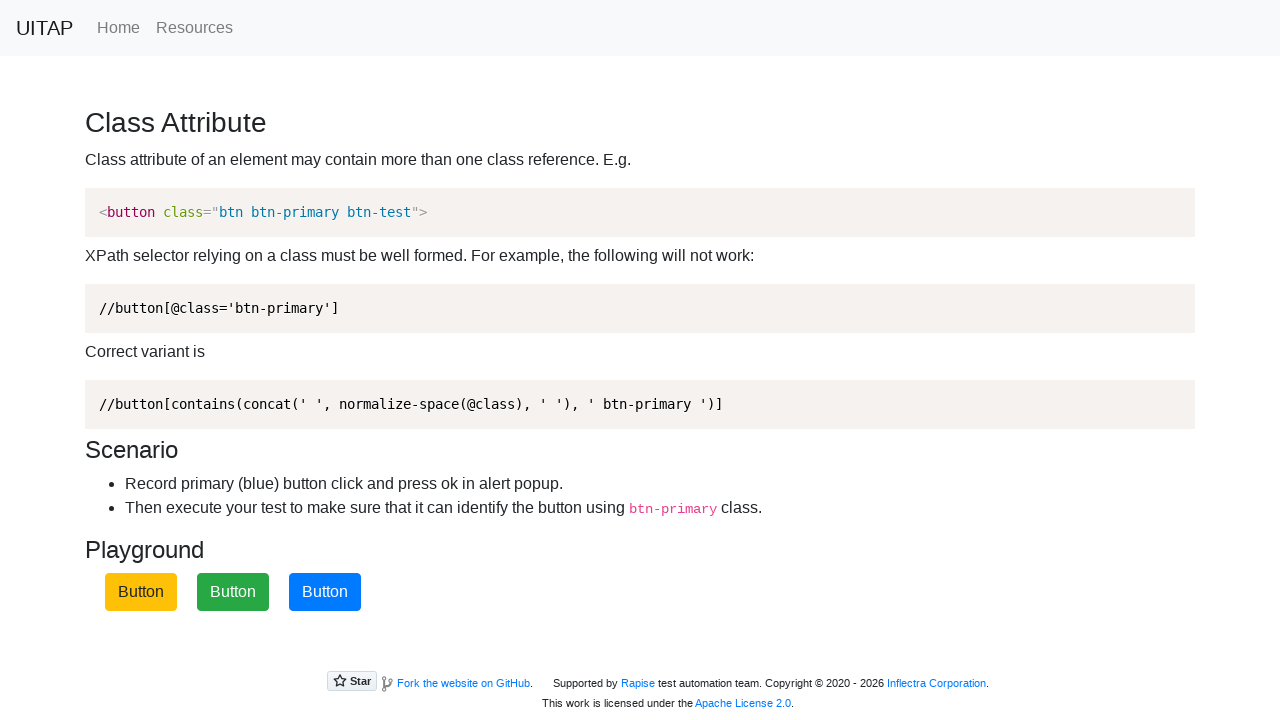

Clicked the primary button, triggering an alert dialog at (325, 592) on xpath=//button[contains(concat(' ', normalize-space(@class), ' '), ' btn-primary
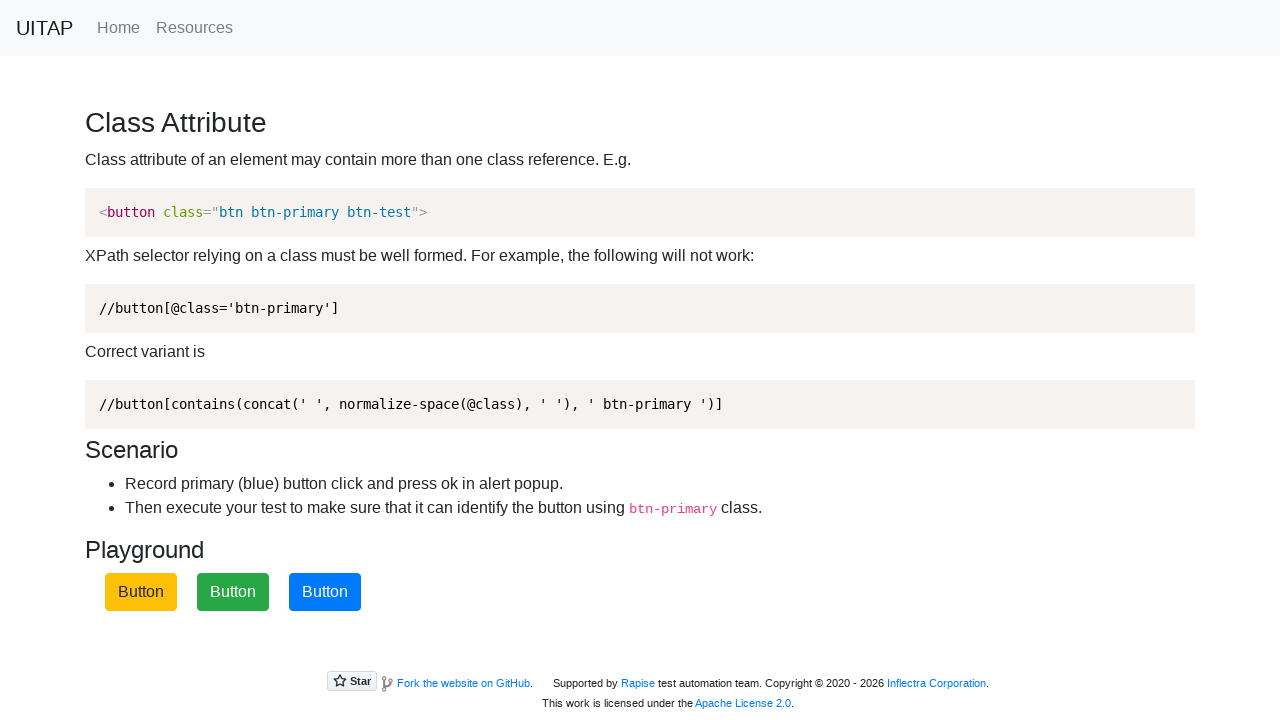

Set up dialog handler to accept alert messages
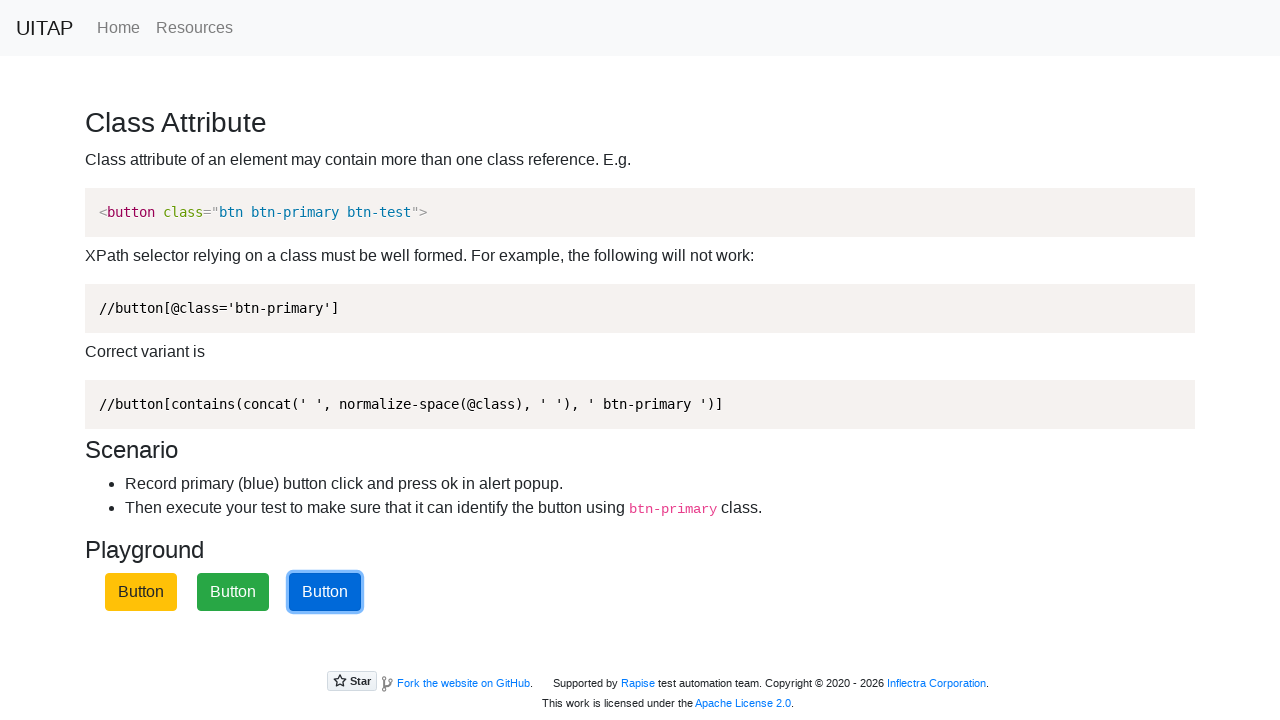

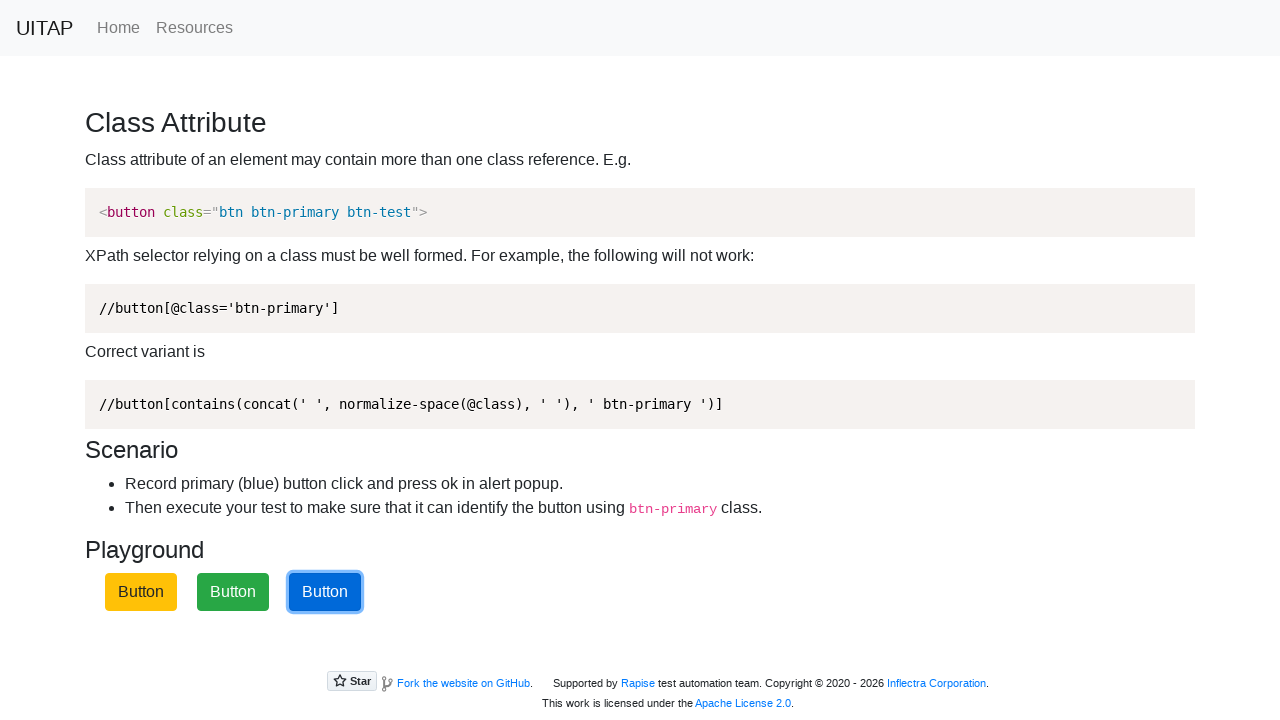